Tests flight search functionality on BlazeDemo by selecting origin and destination cities from dropdown menus and clicking the Find Flights button to verify search results are displayed.

Starting URL: https://www.blazedemo.com

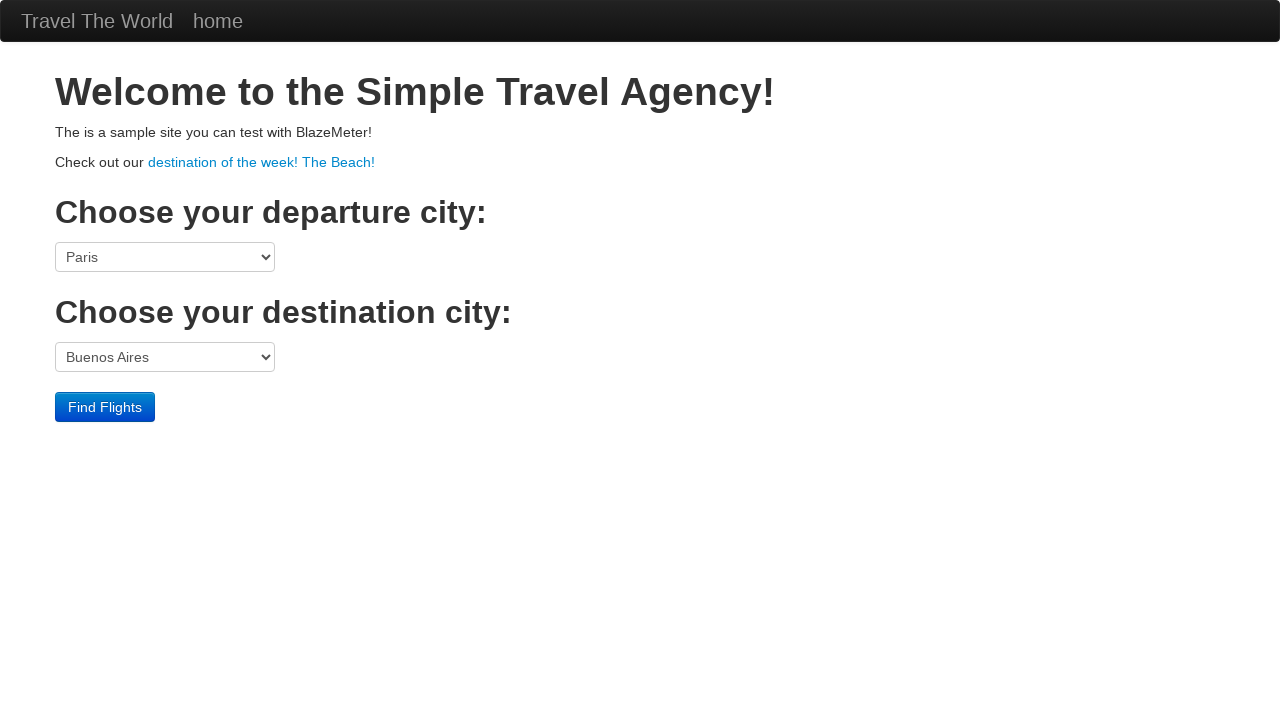

Clicked origin city dropdown at (165, 257) on select[name='fromPort']
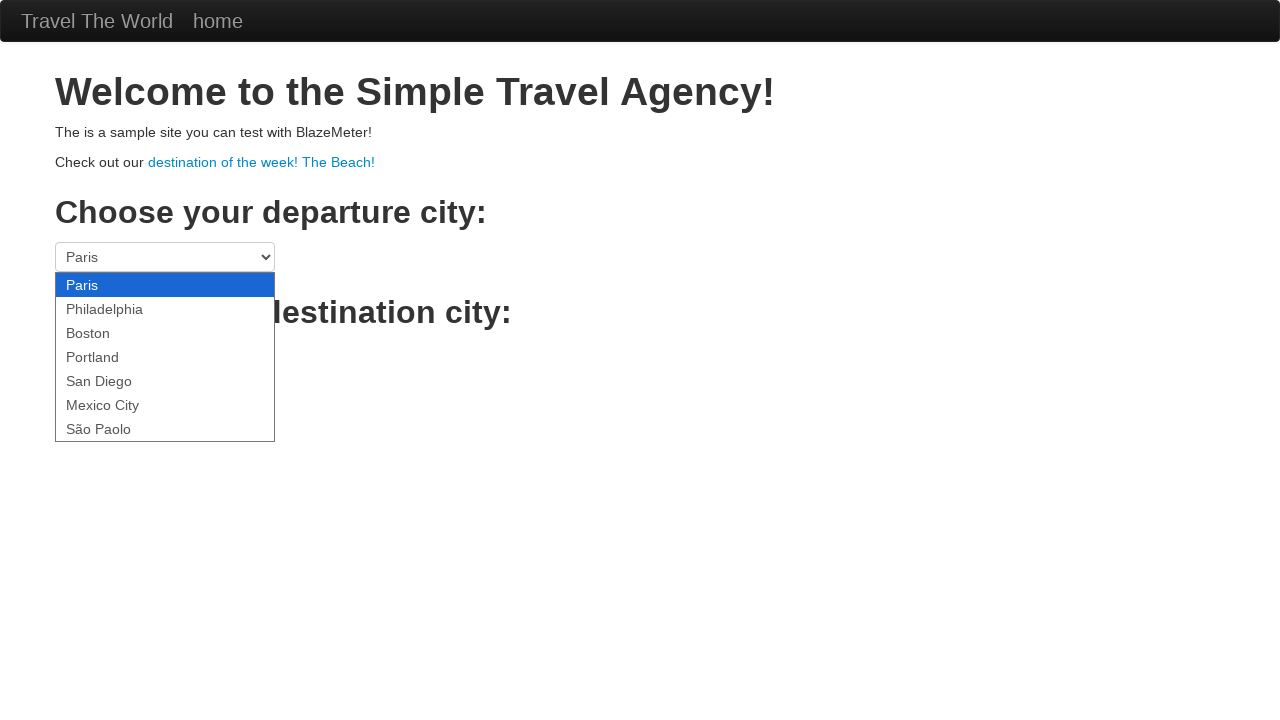

Selected São Paolo as origin city on select[name='fromPort']
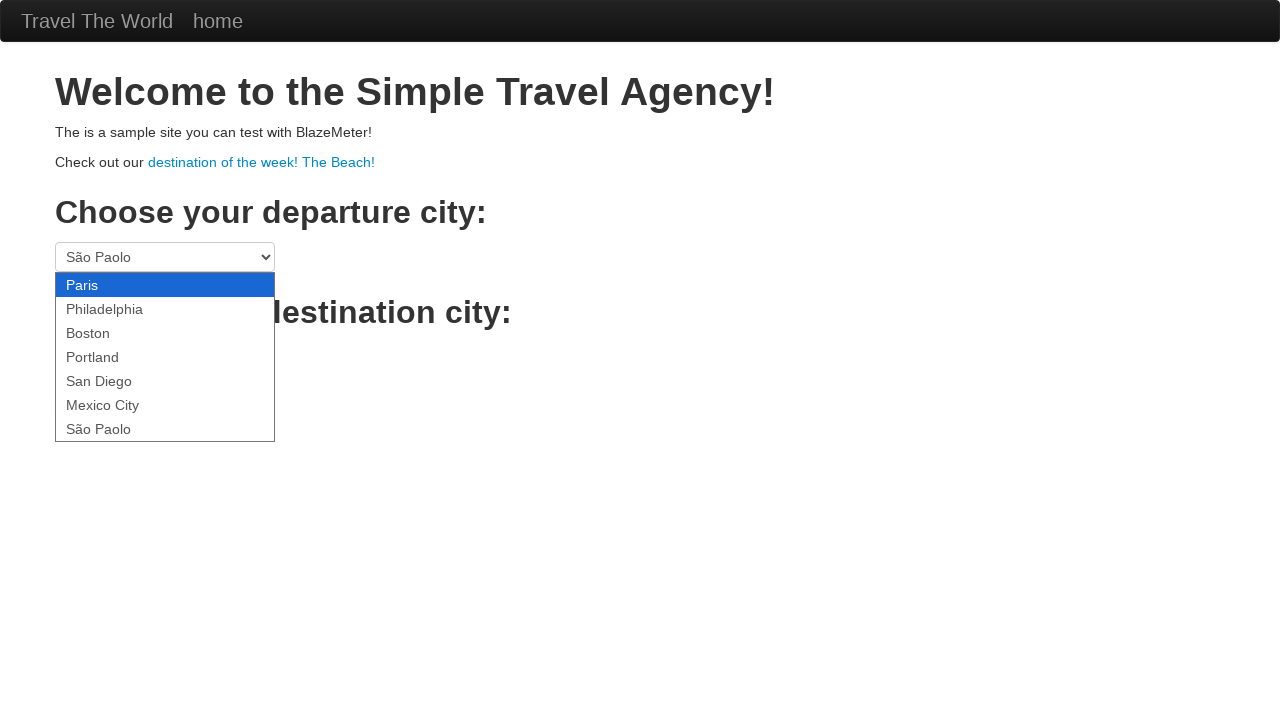

Clicked destination city dropdown at (165, 357) on select[name='toPort']
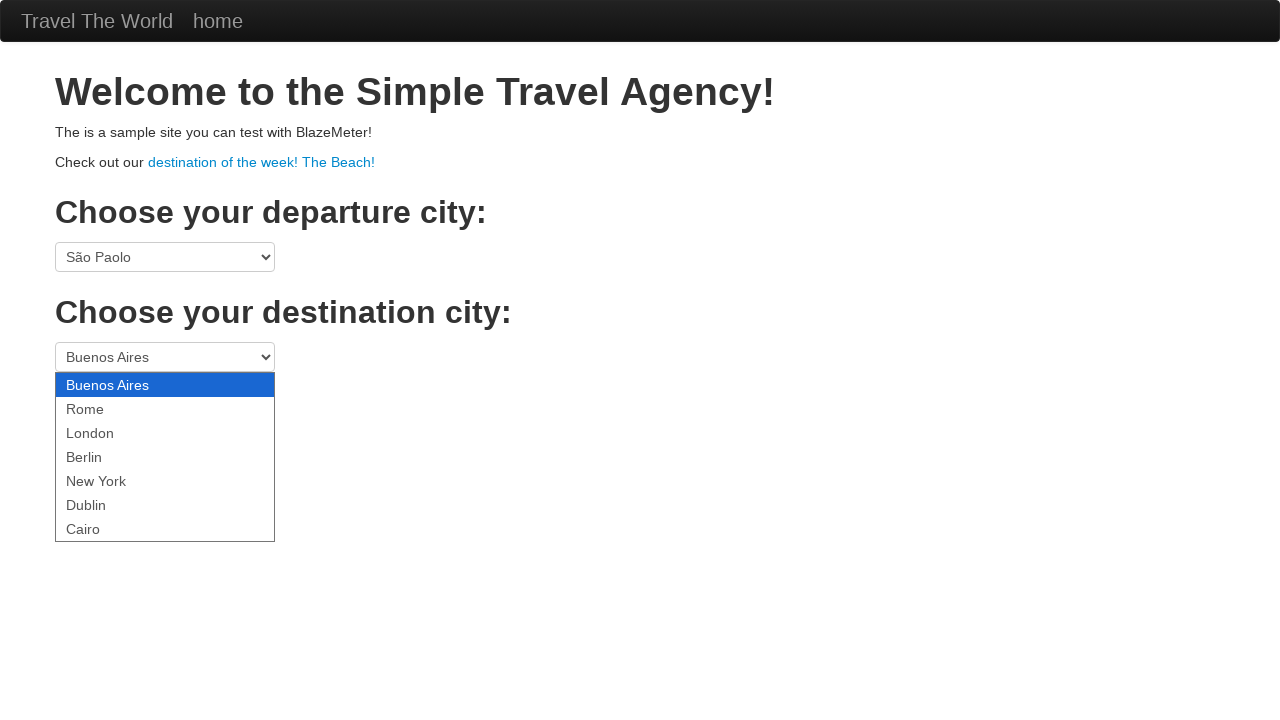

Selected Berlin as destination city on select[name='toPort']
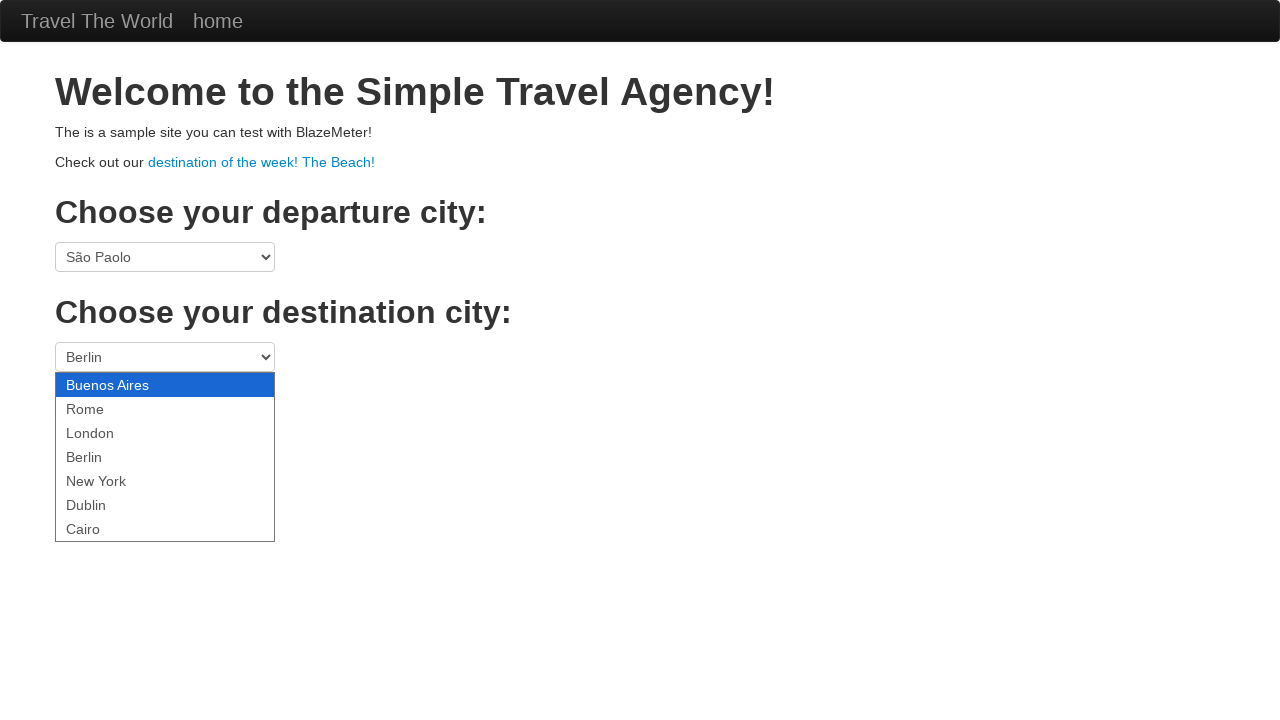

Clicked Find Flights button to search for flights at (105, 407) on input.btn.btn-primary
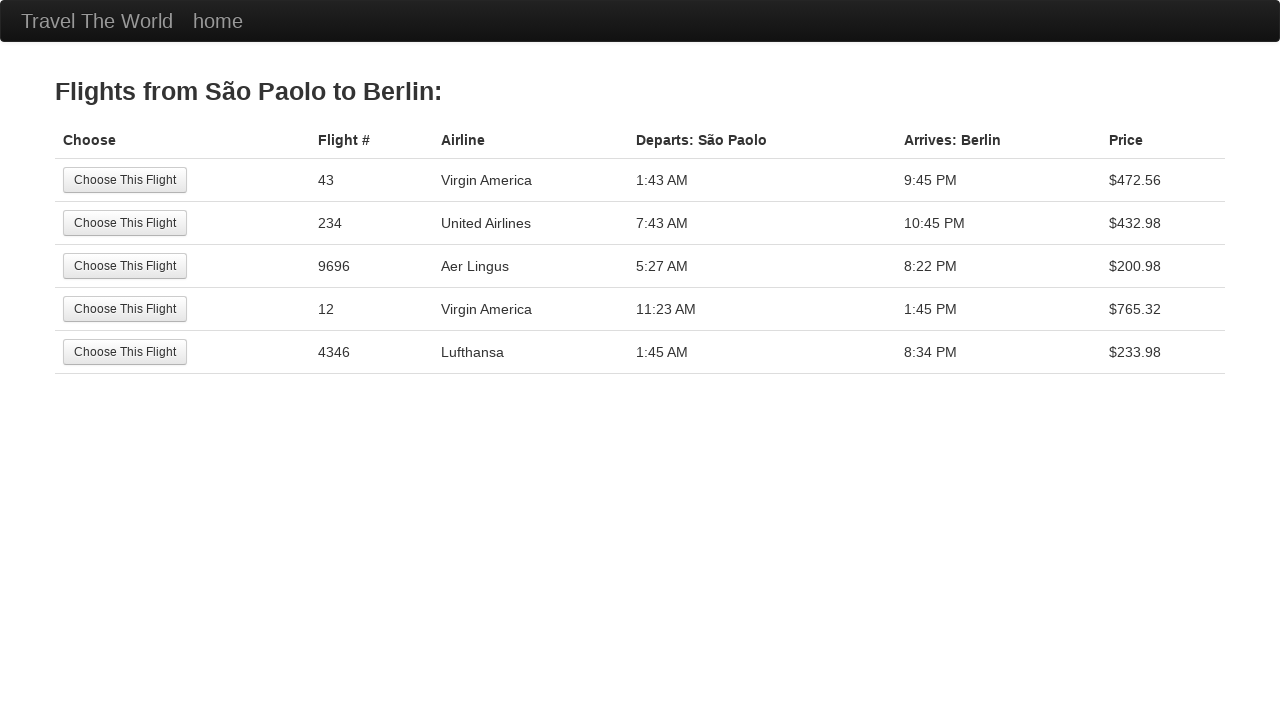

Flight search results page loaded with results header
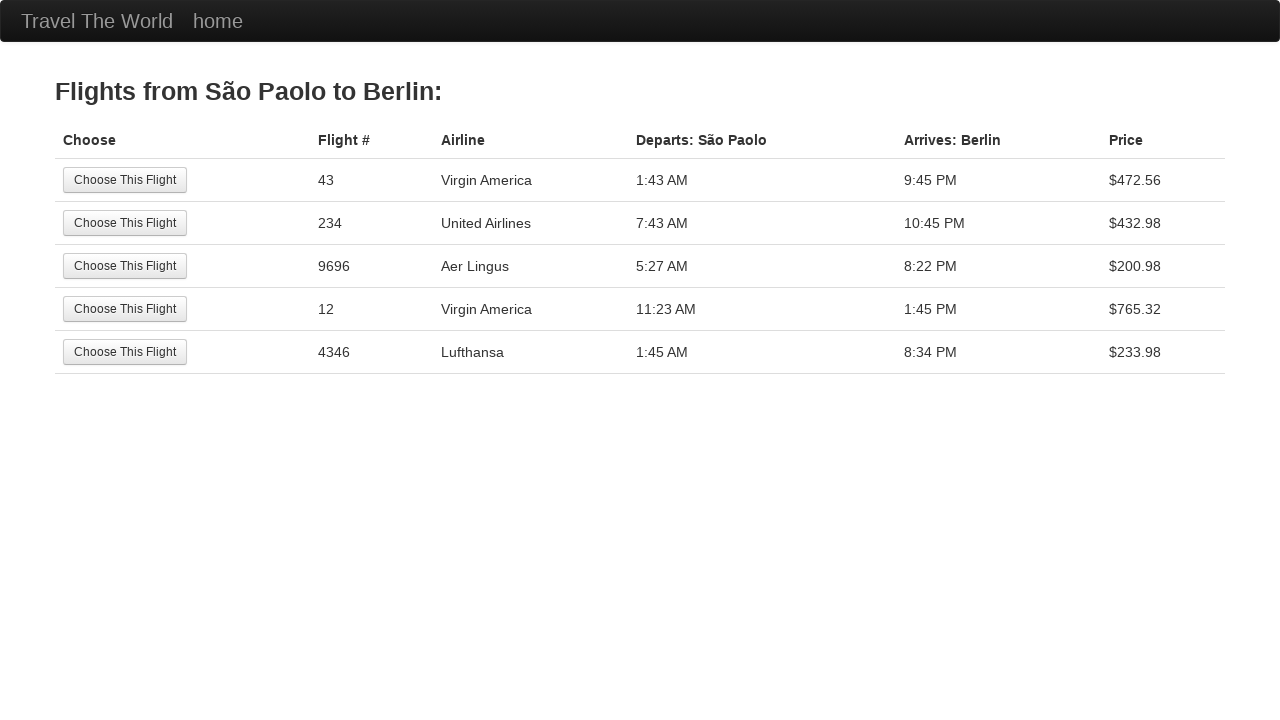

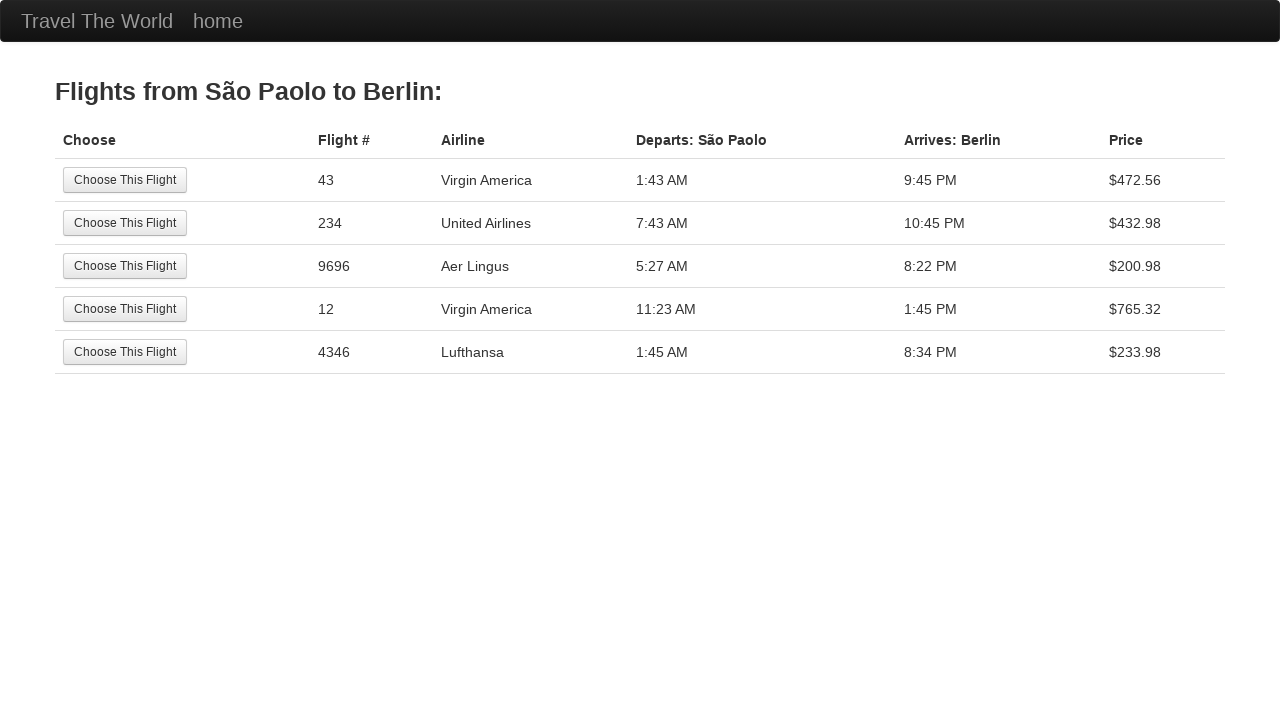